Tests mouse hover functionality on the BrowserStack website by hovering over the Products dropdown menu toggle element

Starting URL: https://www.browserstack.com/

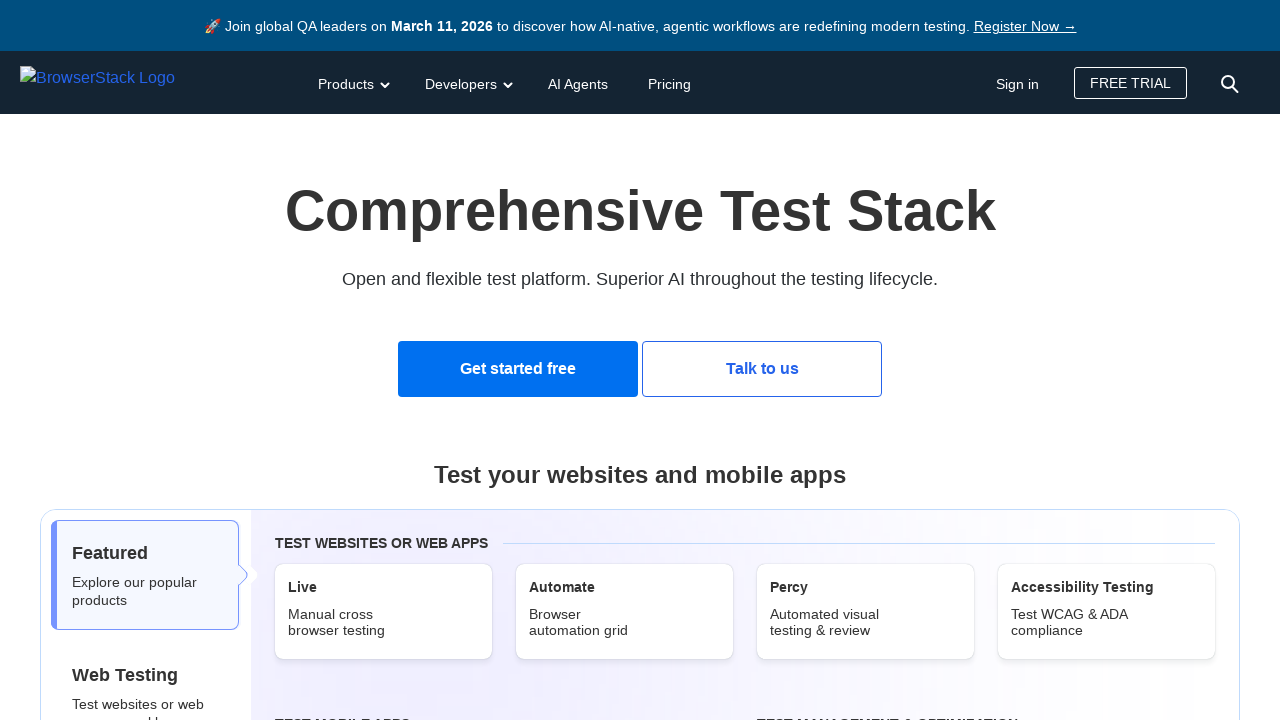

Waited for page to load (domcontentloaded state)
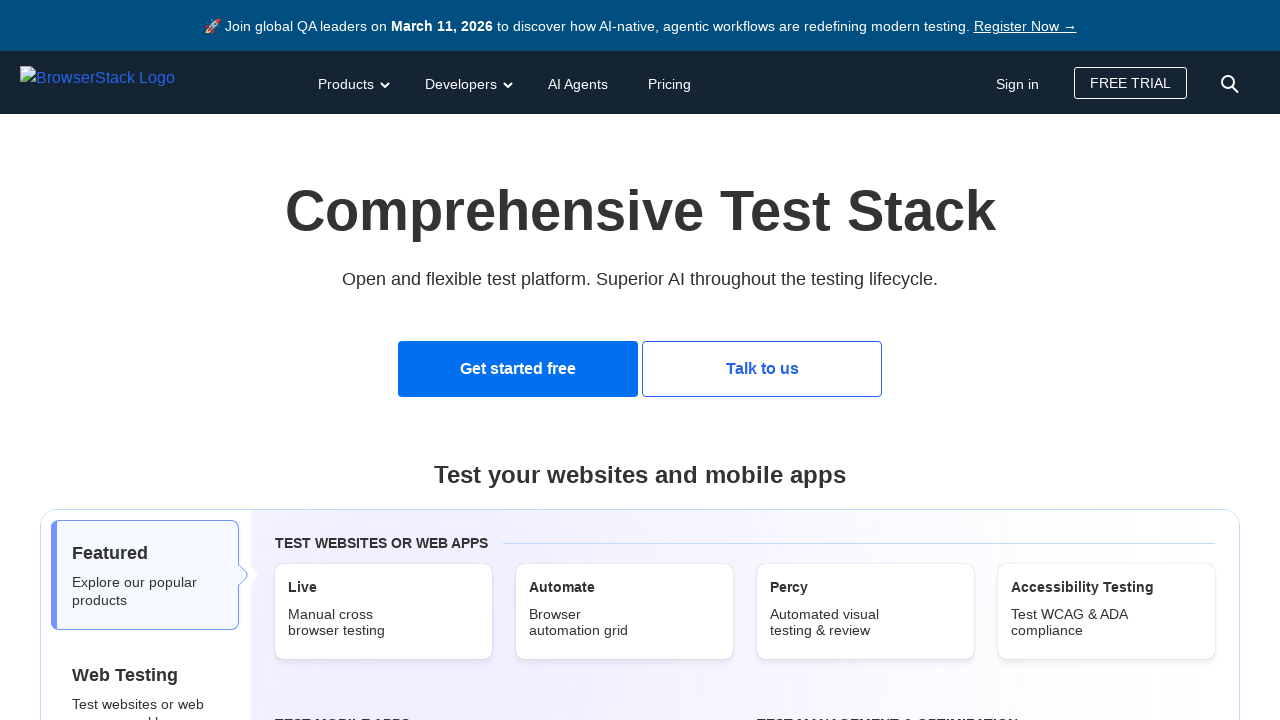

Hovered over Products dropdown menu toggle element at (352, 82) on xpath=//*[@id='products-dd-toggle']
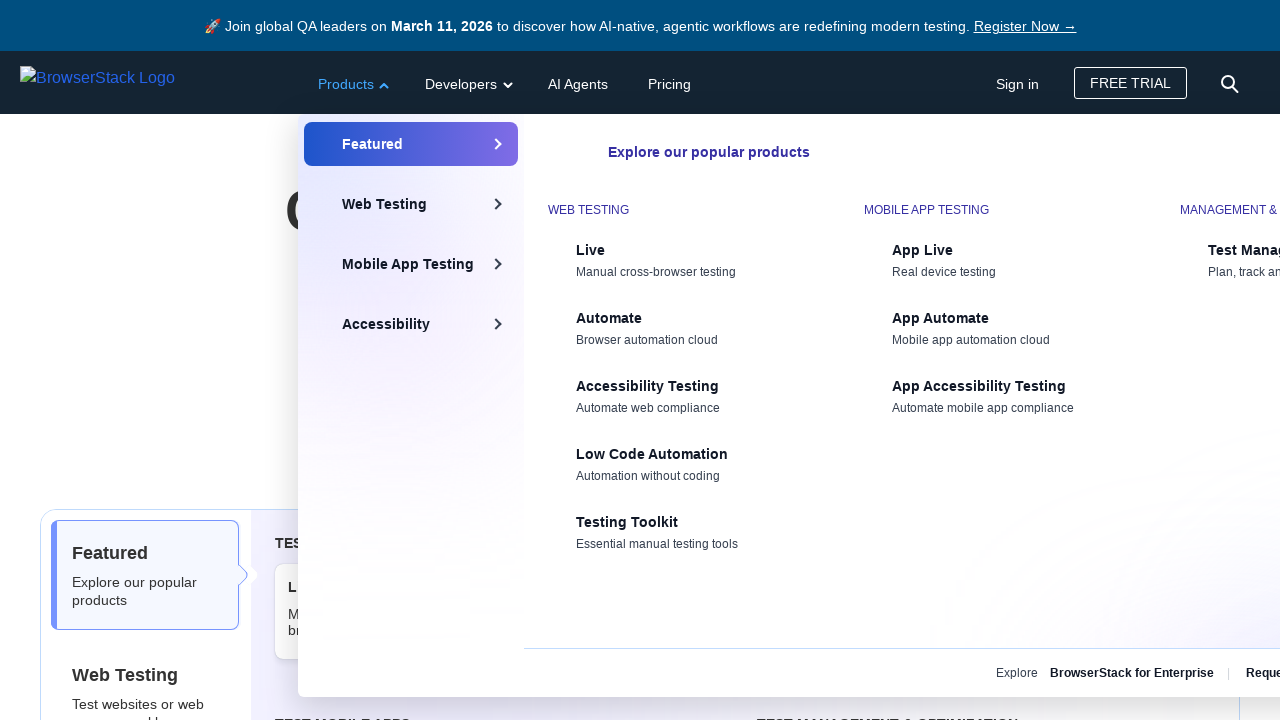

Waited 1 second to observe hover effect
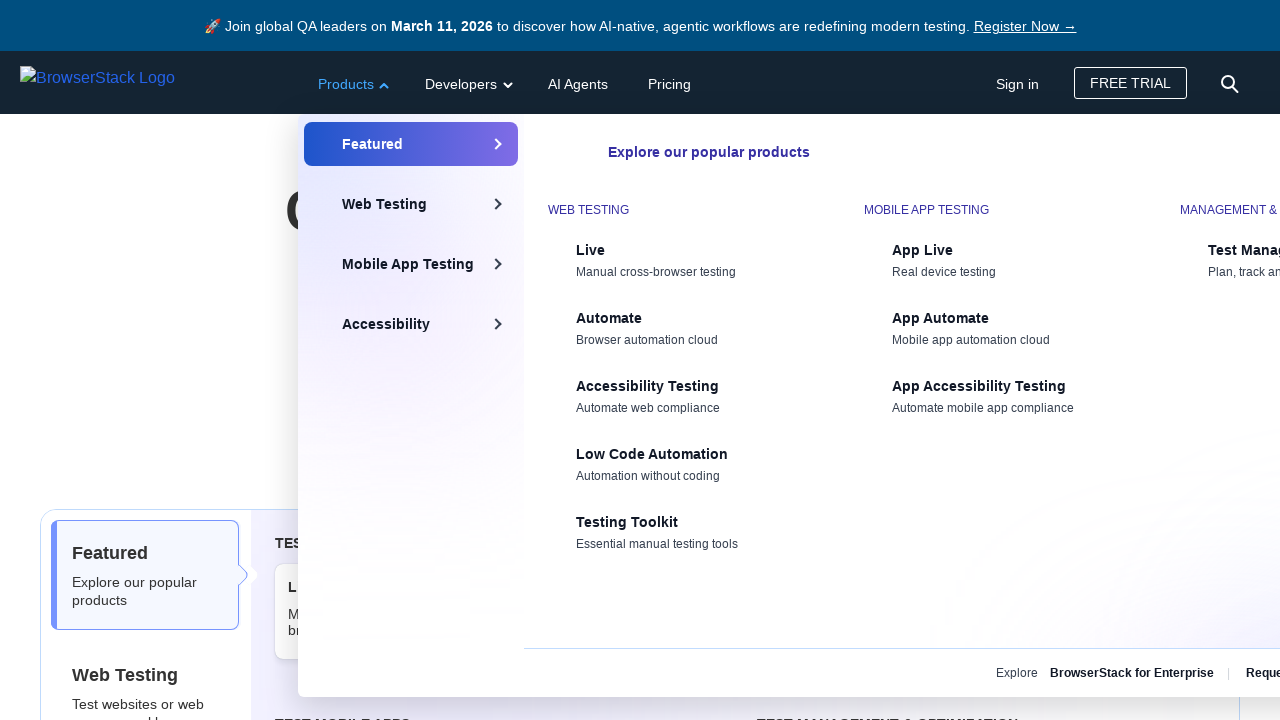

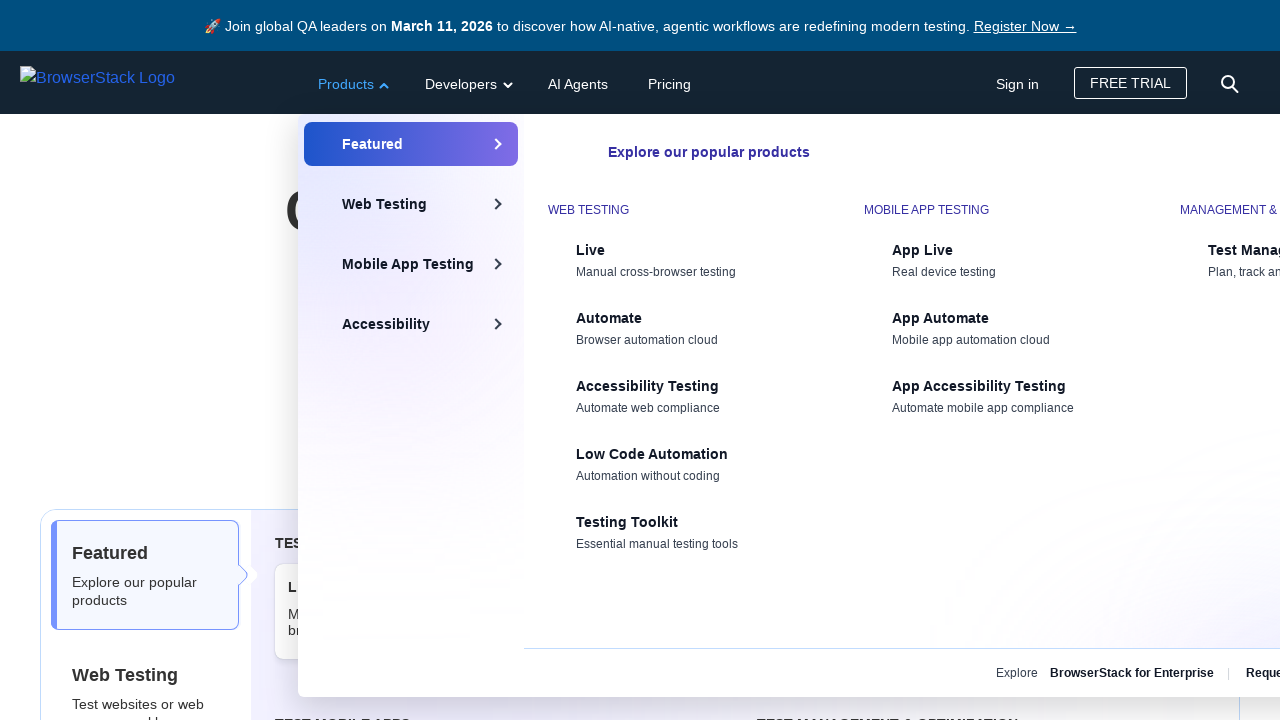